Tests dropdown selection functionality by selecting options using visible text, value, and index methods

Starting URL: http://the-internet.herokuapp.com/dropdown

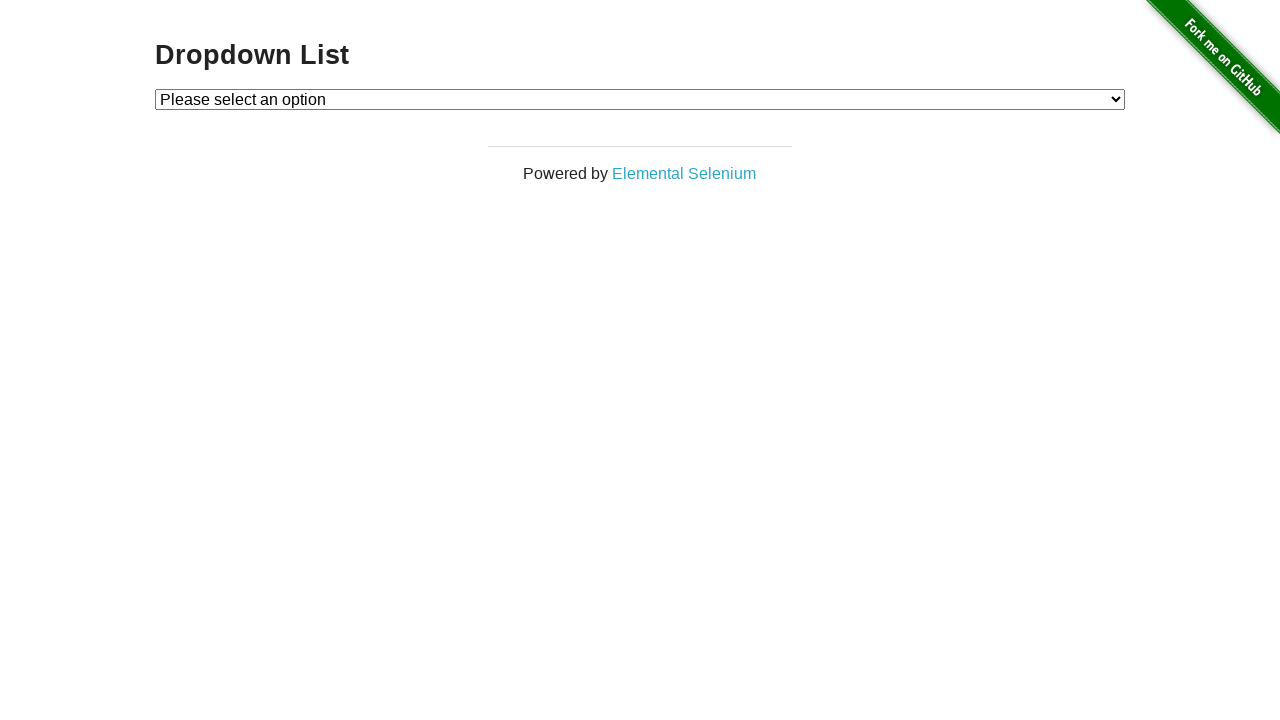

Waited for dropdown element to be visible
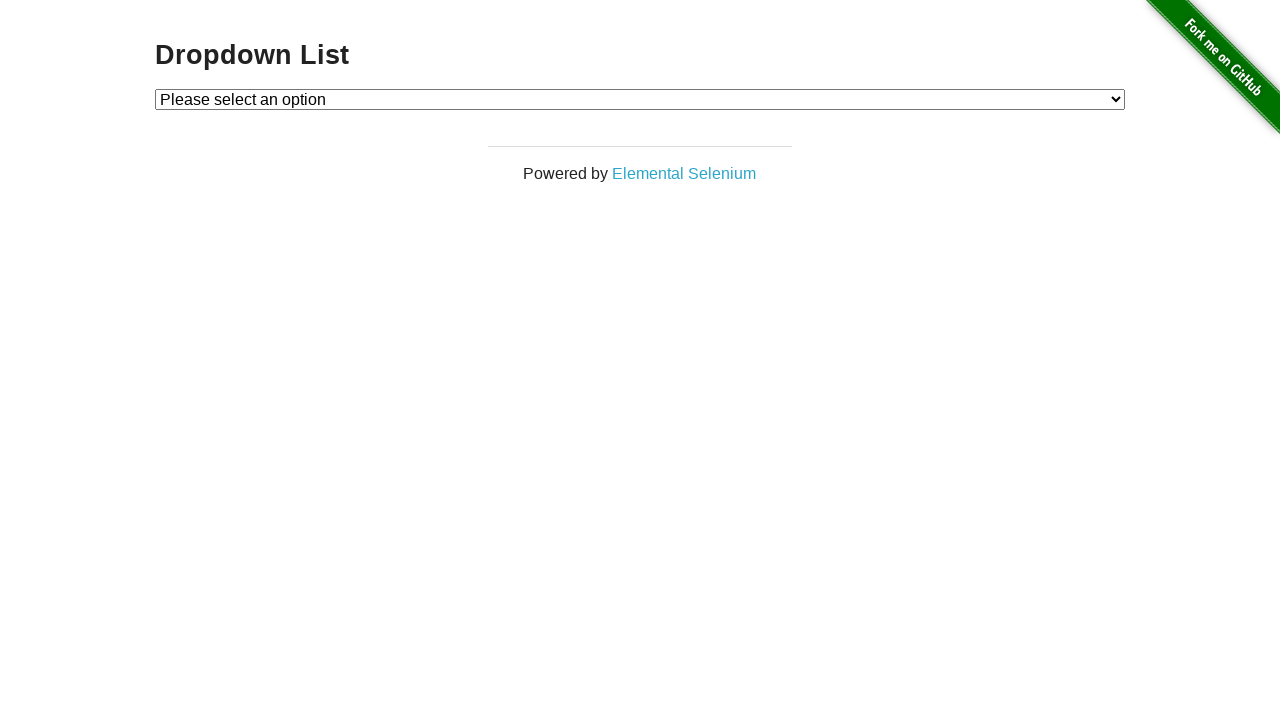

Selected Option 2 from dropdown using visible text on #dropdown
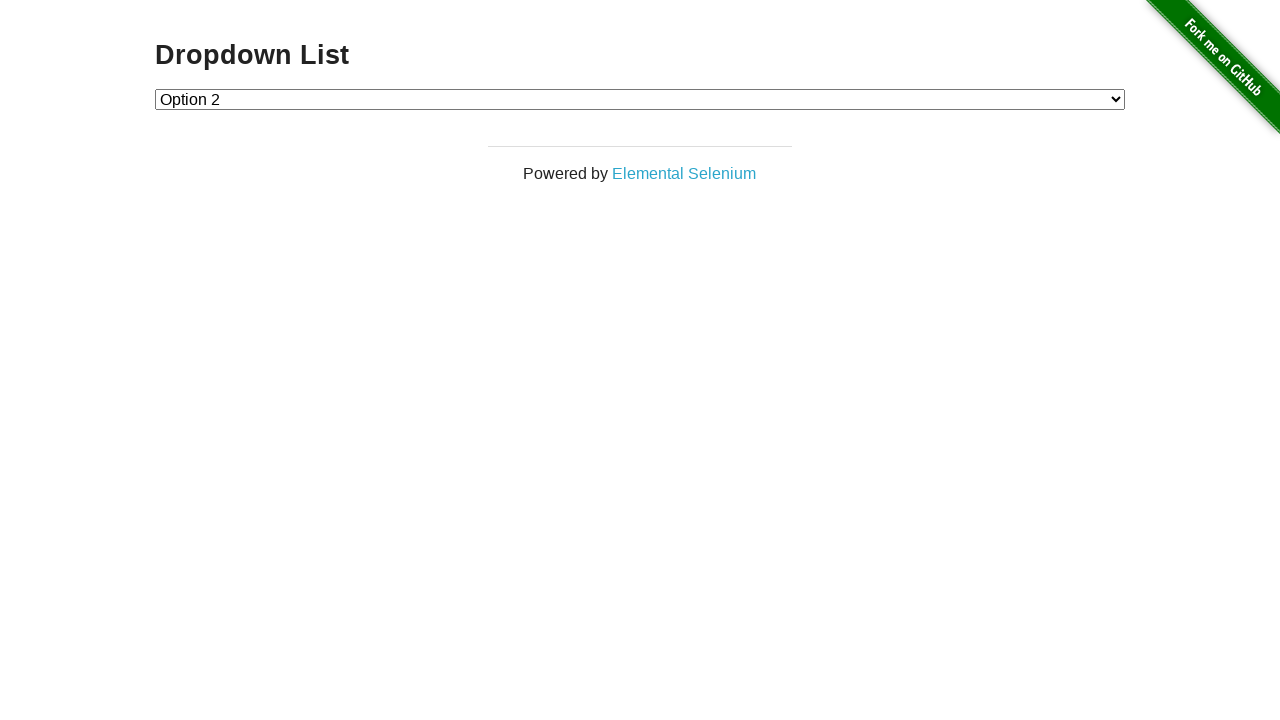

Selected Option 1 from dropdown using value attribute on #dropdown
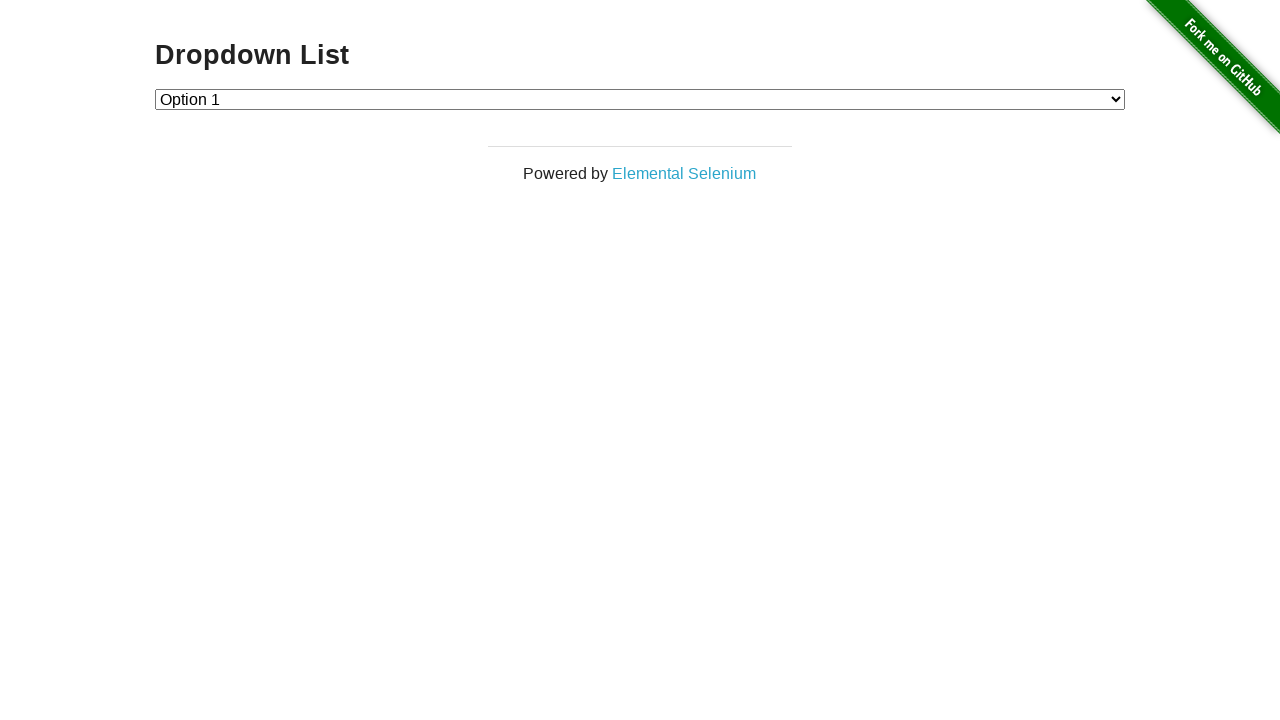

Selected Option 2 from dropdown using index 2 on #dropdown
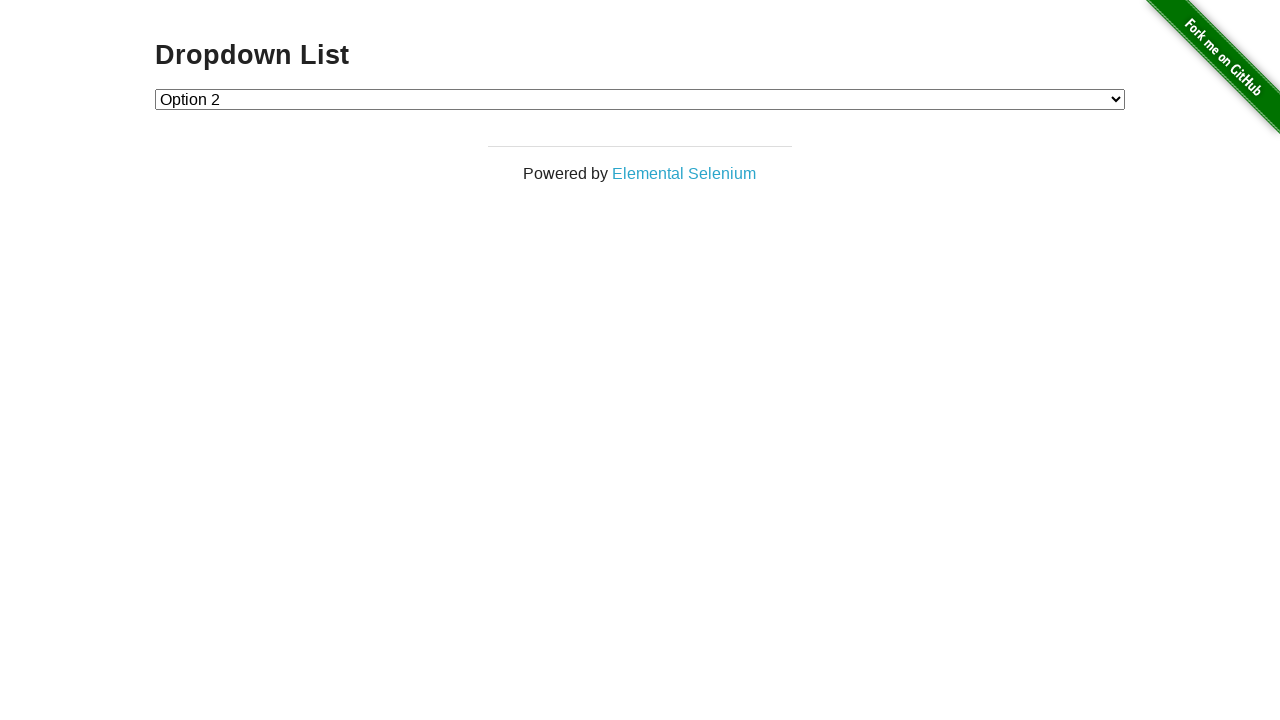

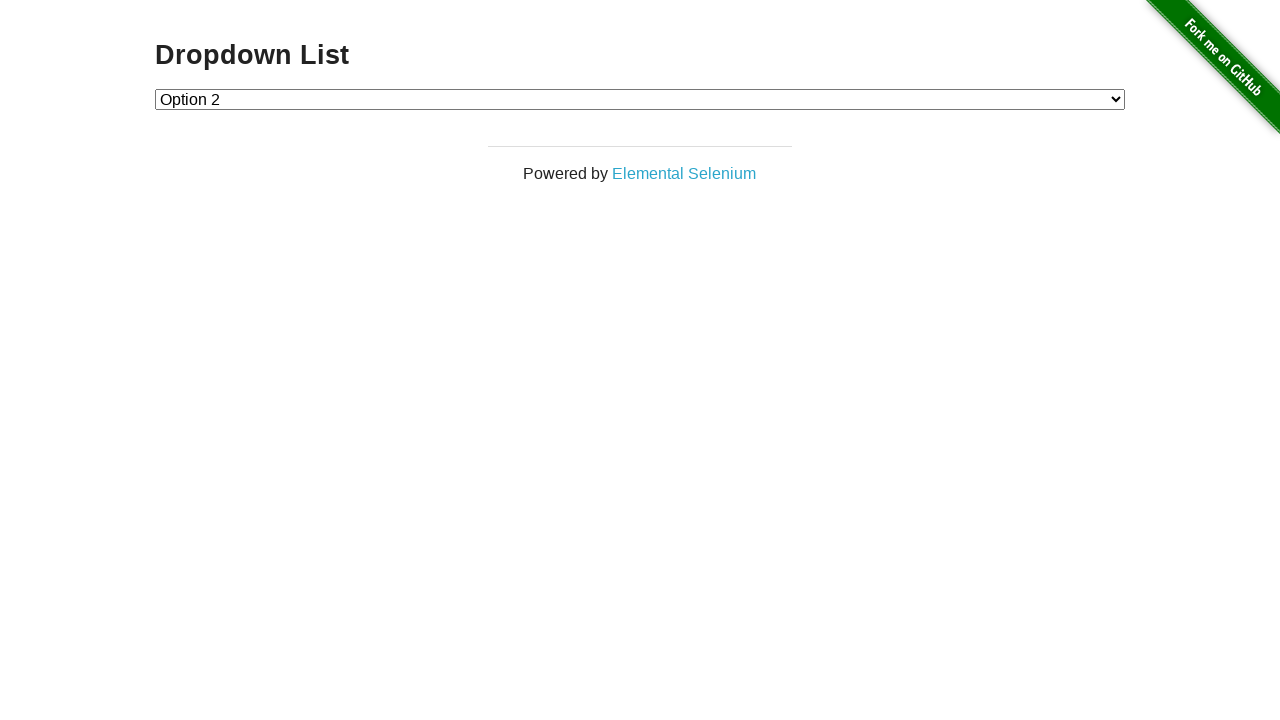